Tests 7-character validation with numbers "1234567", expecting a valid result

Starting URL: https://testpages.eviltester.com/styled/apps/7charval/simple7charvalidation.html

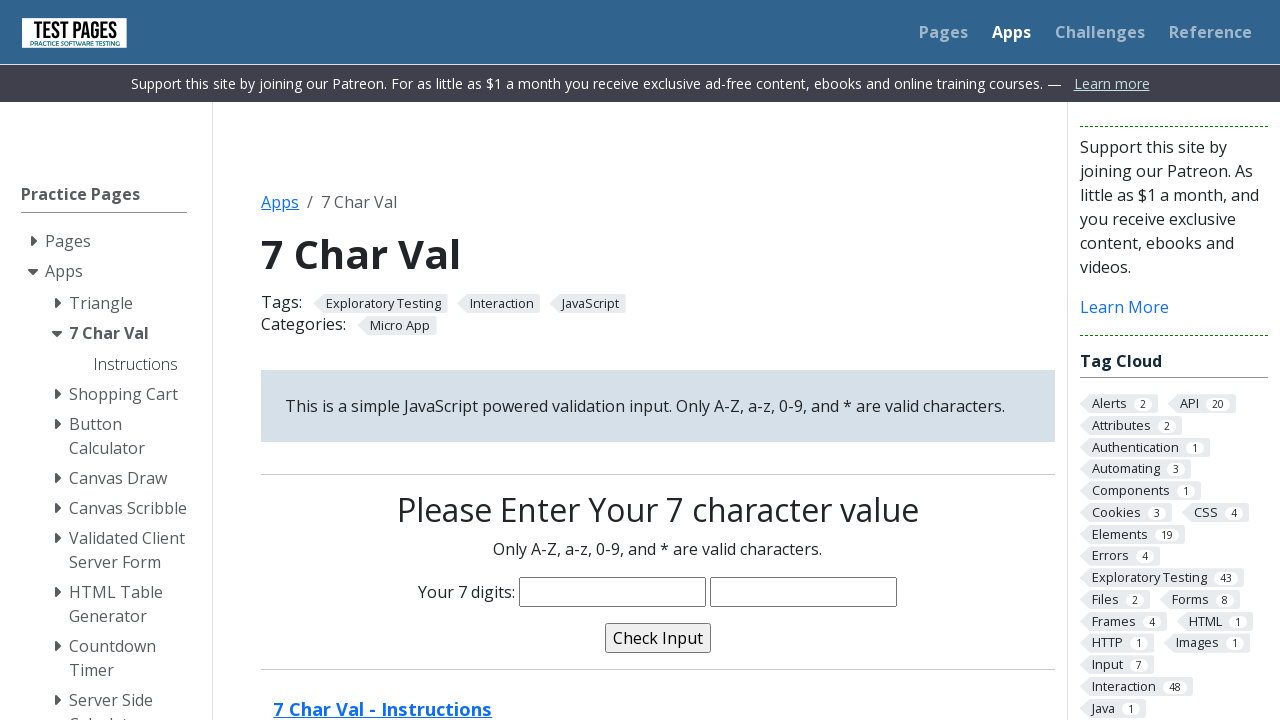

Navigated to 7-character validation test page
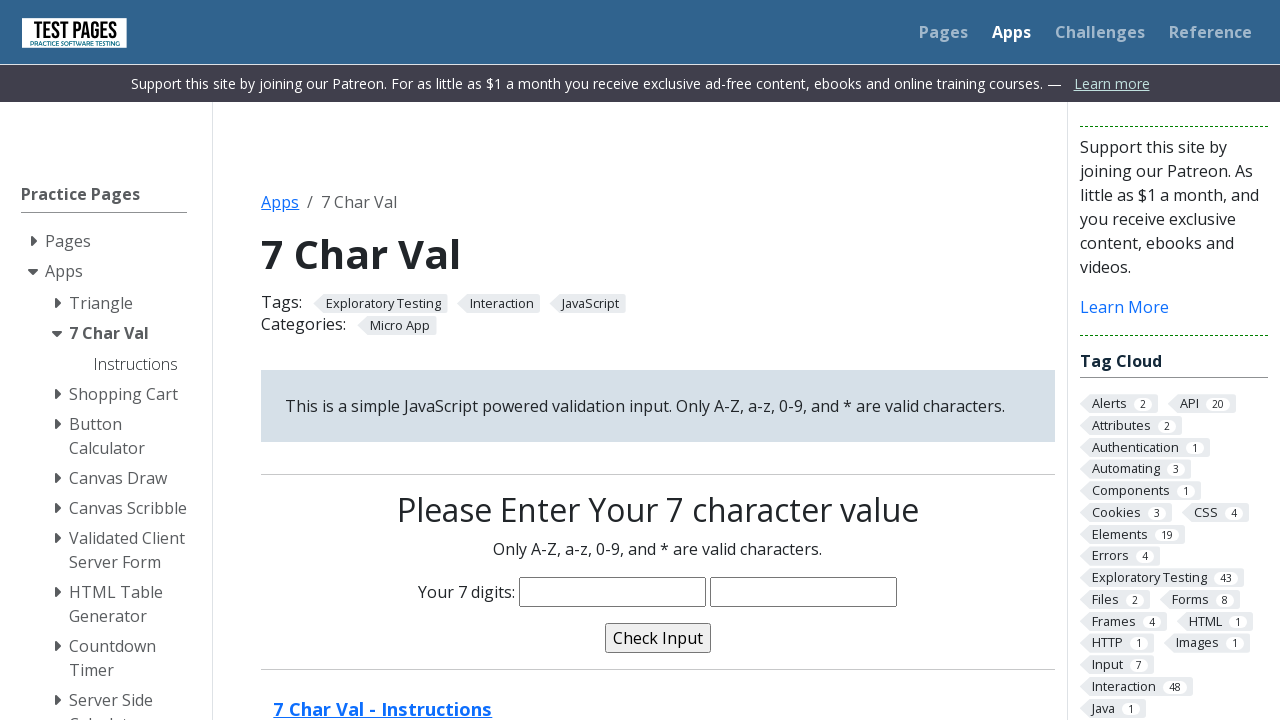

Filled input field with '1234567' on input[name='characters']
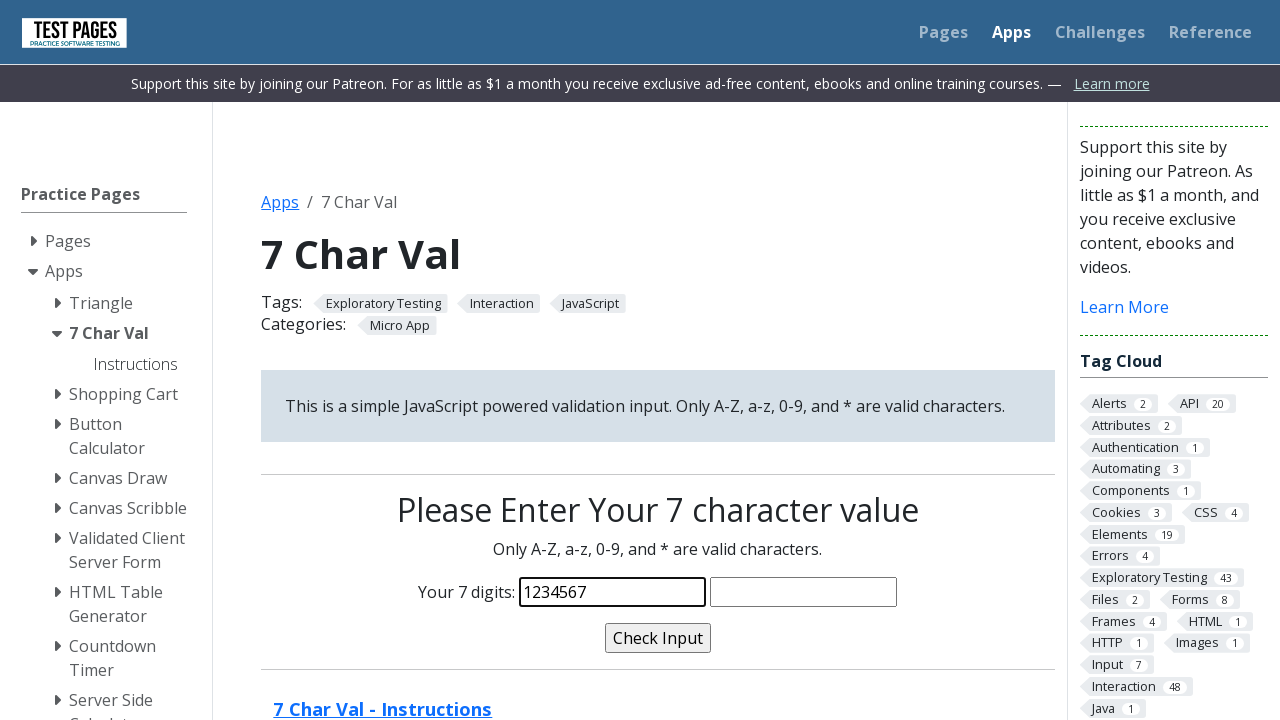

Clicked validate button at (658, 638) on input[name='validate']
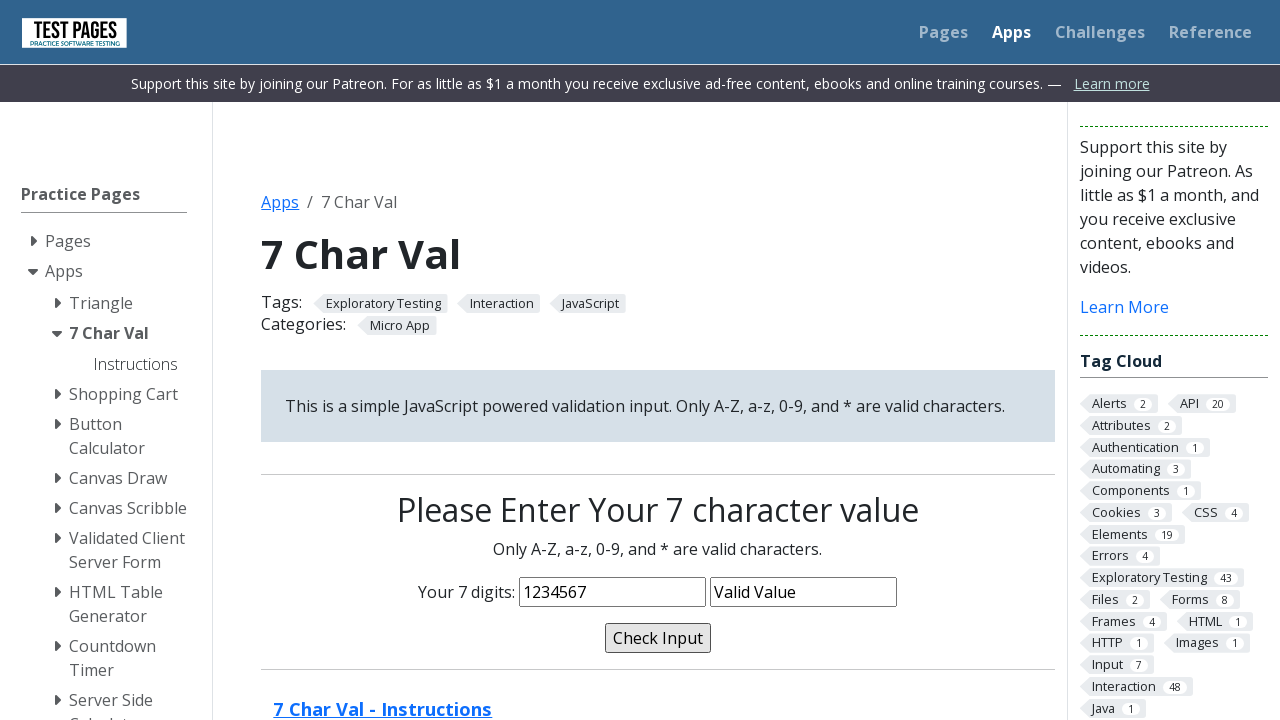

Validation message appeared
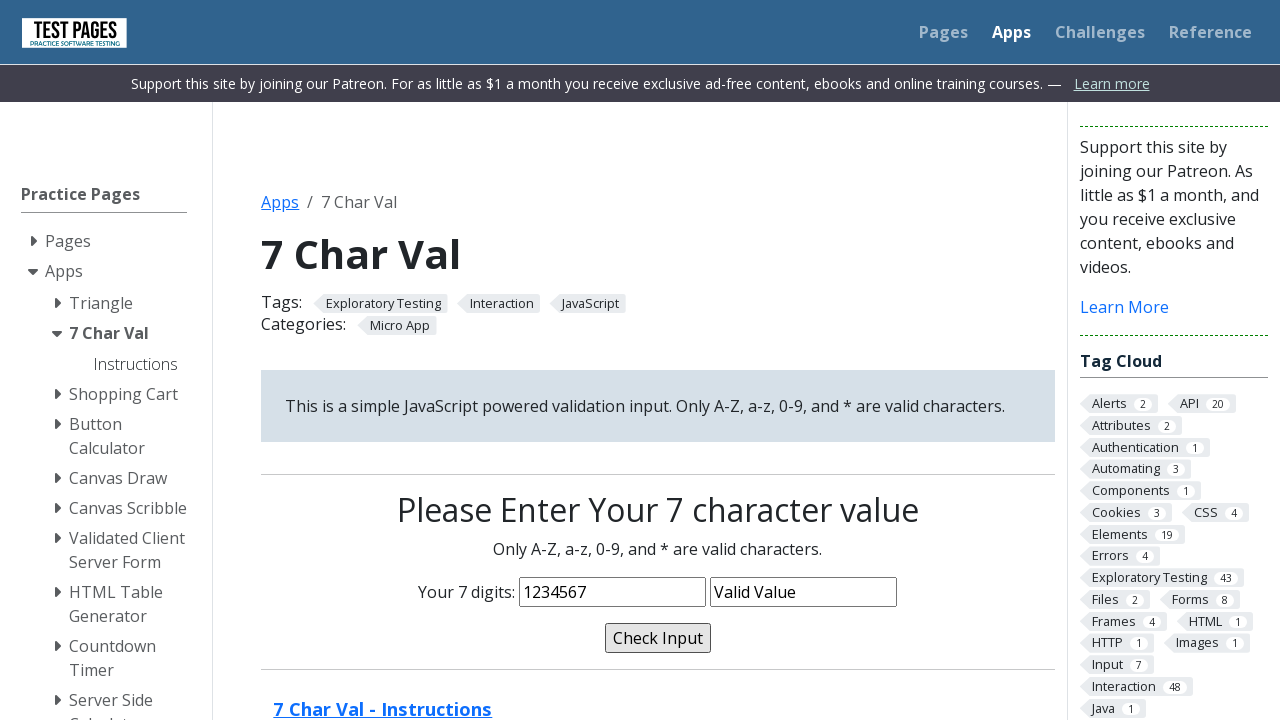

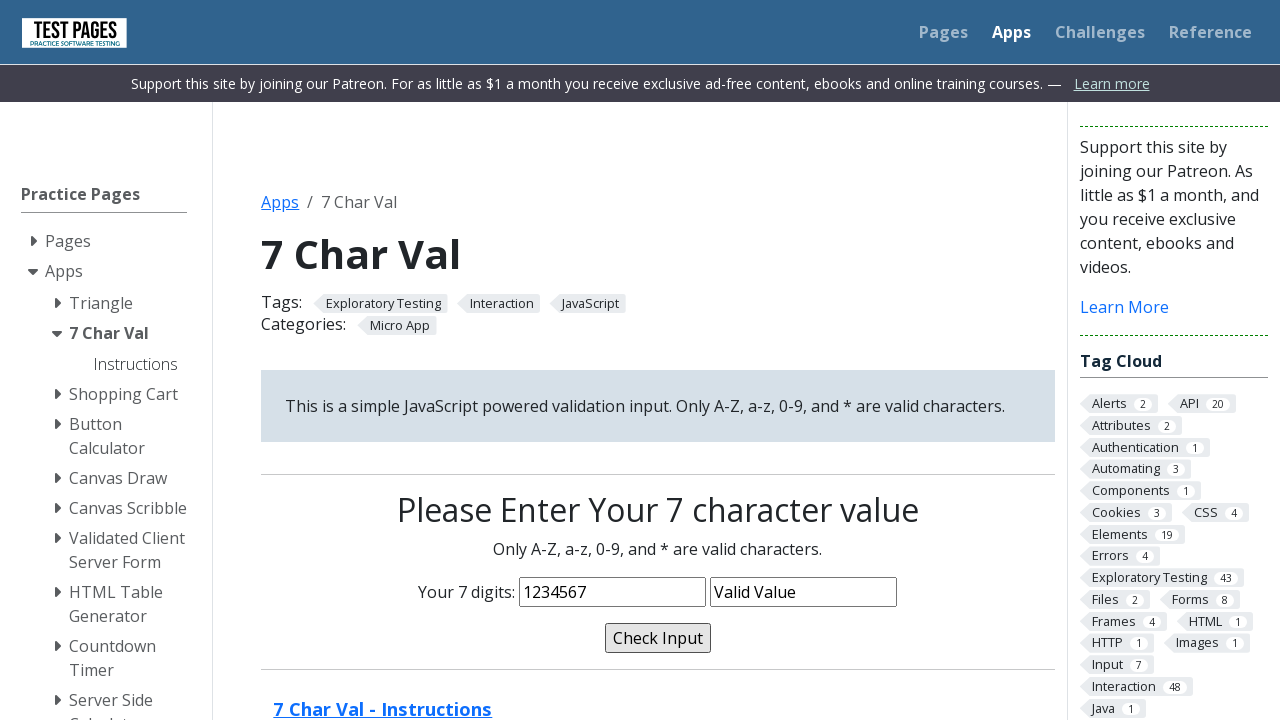